Navigates to a Korean fortune-telling form page and fills in the name field, then waits for the birth year dropdown to be available.

Starting URL: https://www.unsin.co.kr/unse/saju/total/form

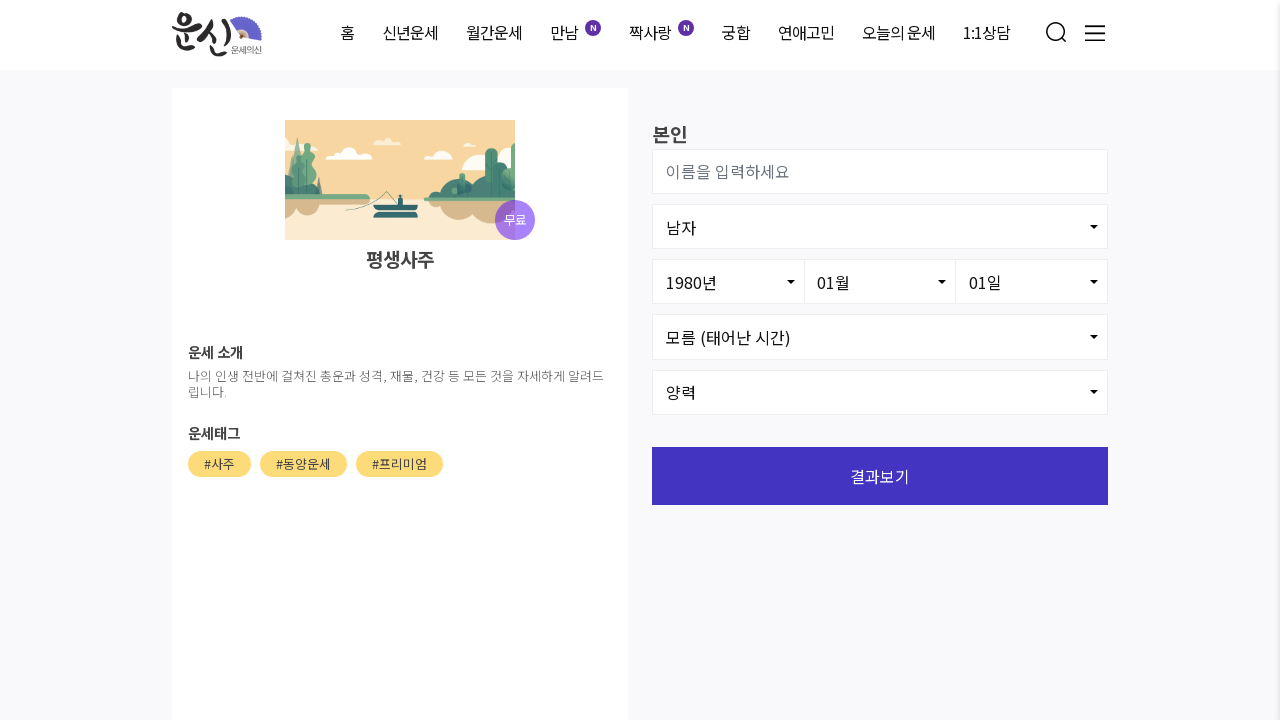

Navigated to Korean fortune-telling form page
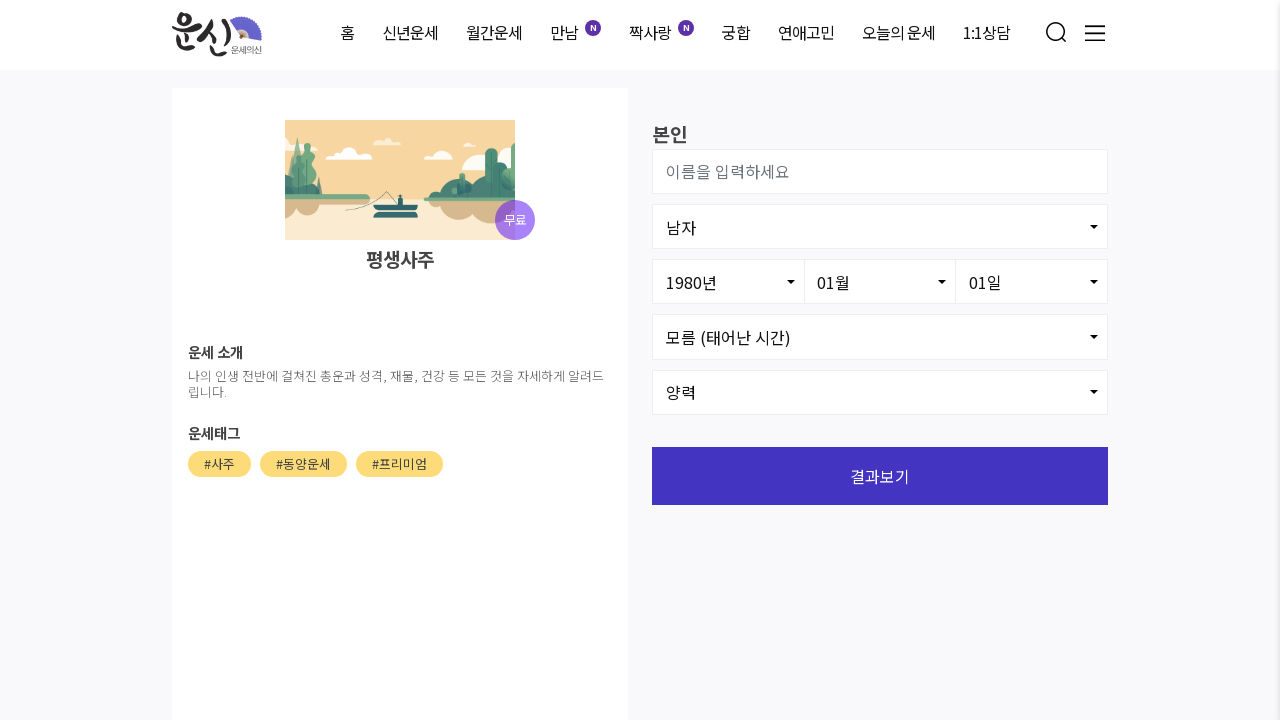

Name input field became available
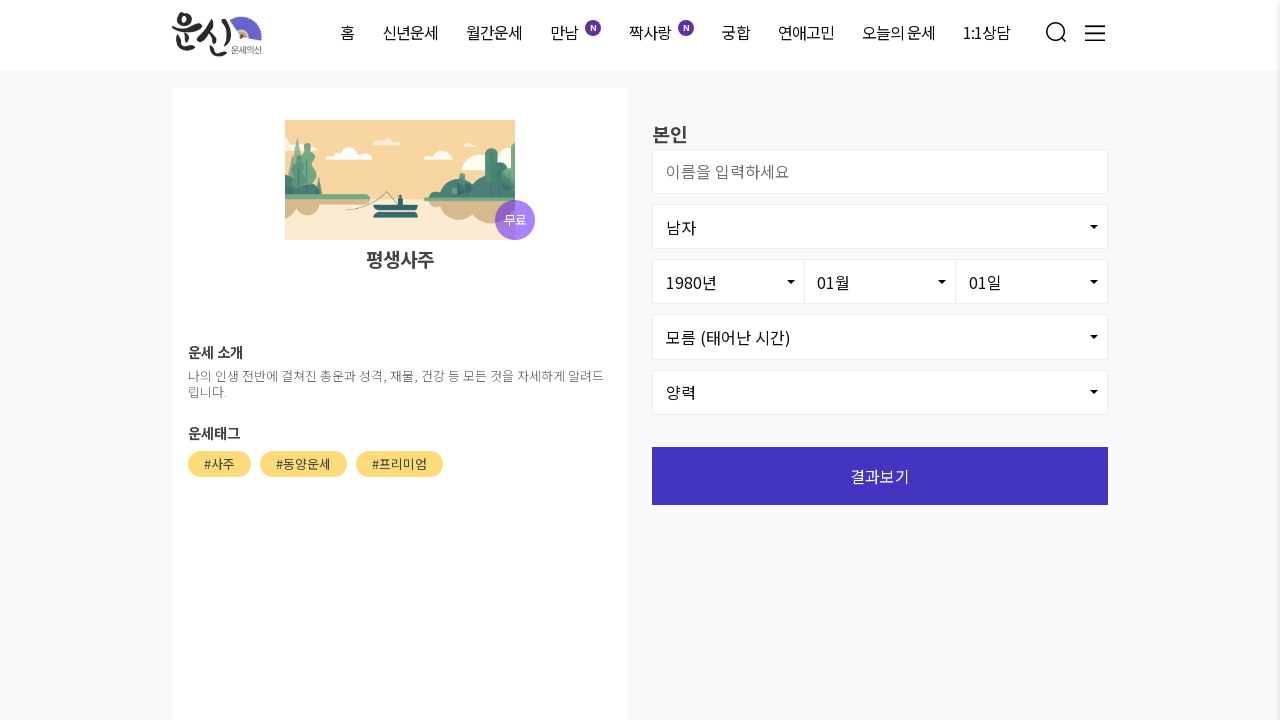

Filled name field with '김민수' on #user_name
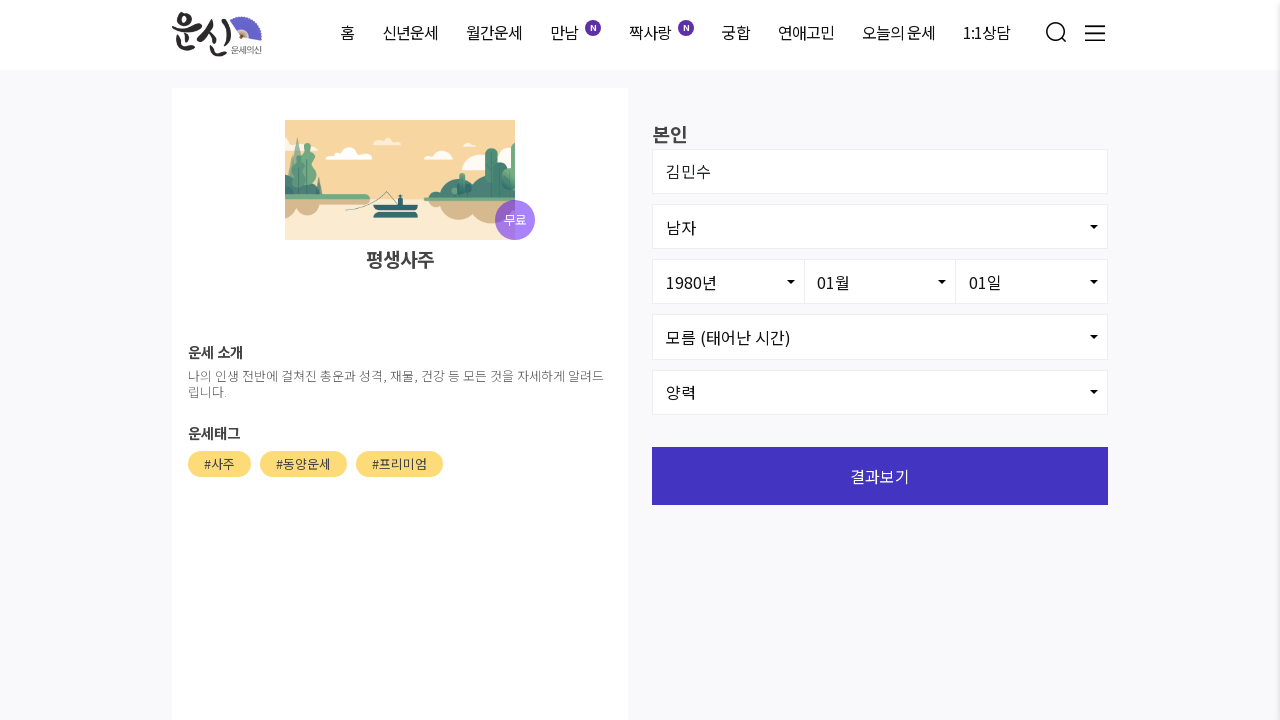

Birth year dropdown became available
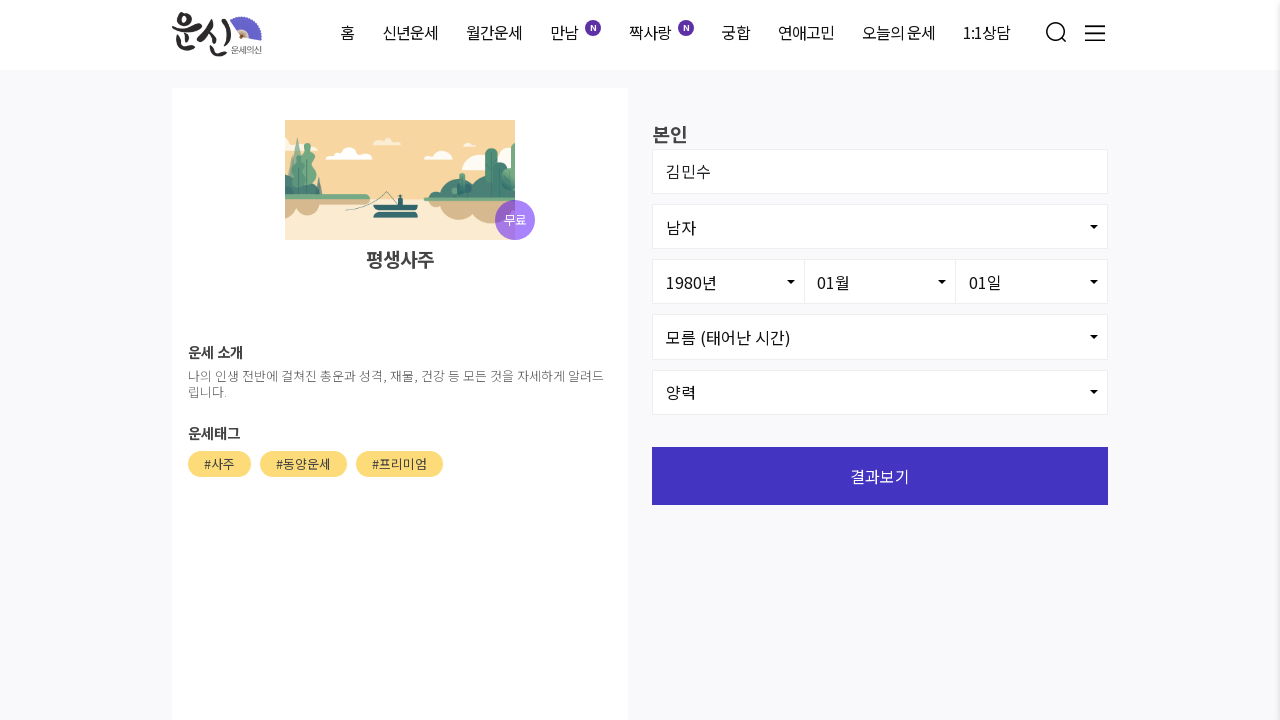

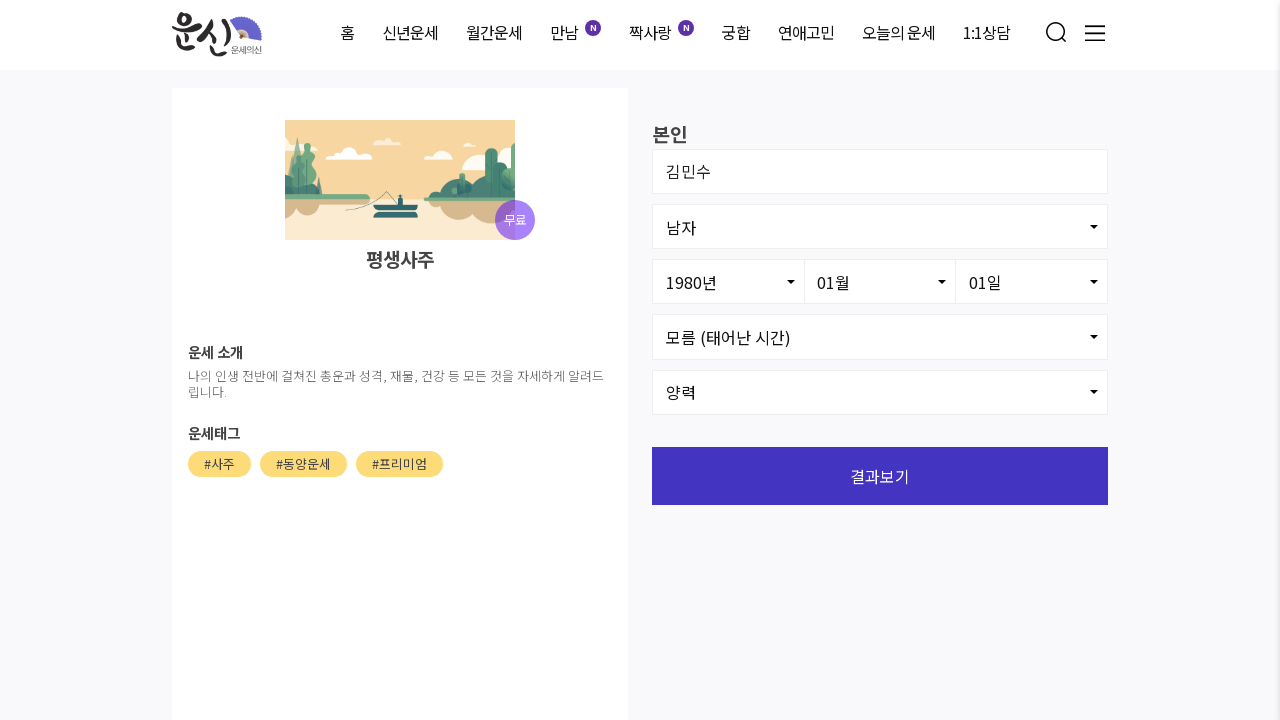